Tests multi-window handling by clicking a Wikipedia icon that opens a new window, then switching to the new window and closing it while keeping the original window open.

Starting URL: https://testautomationpractice.blogspot.com/

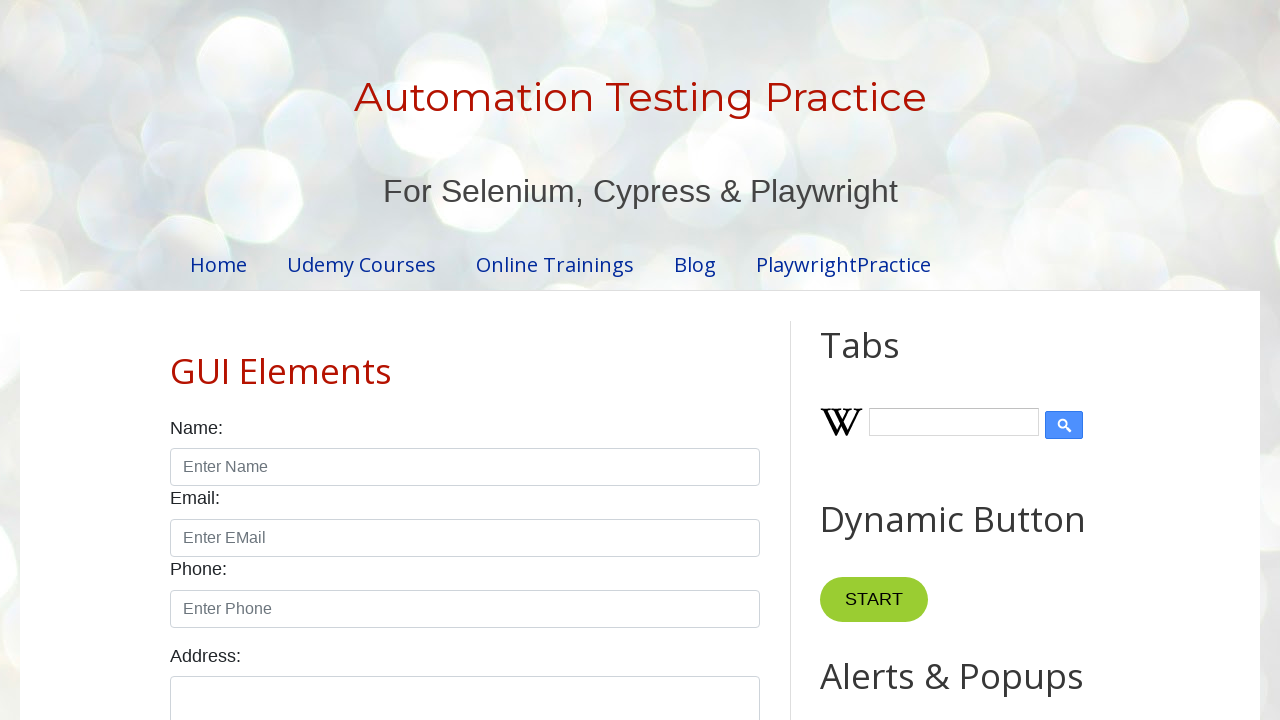

Clicked Wikipedia icon, new window opened at (842, 424) on xpath=//*[@class='wikipedia-icon']
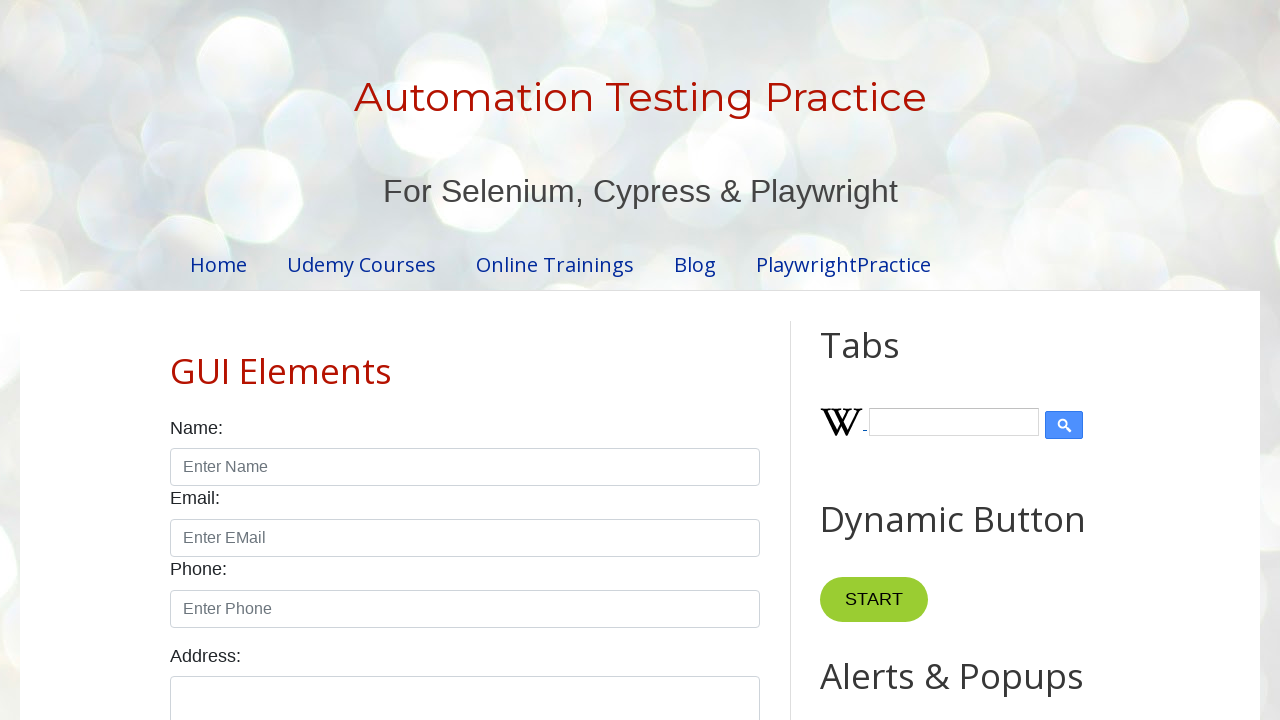

Retrieved new page object from context
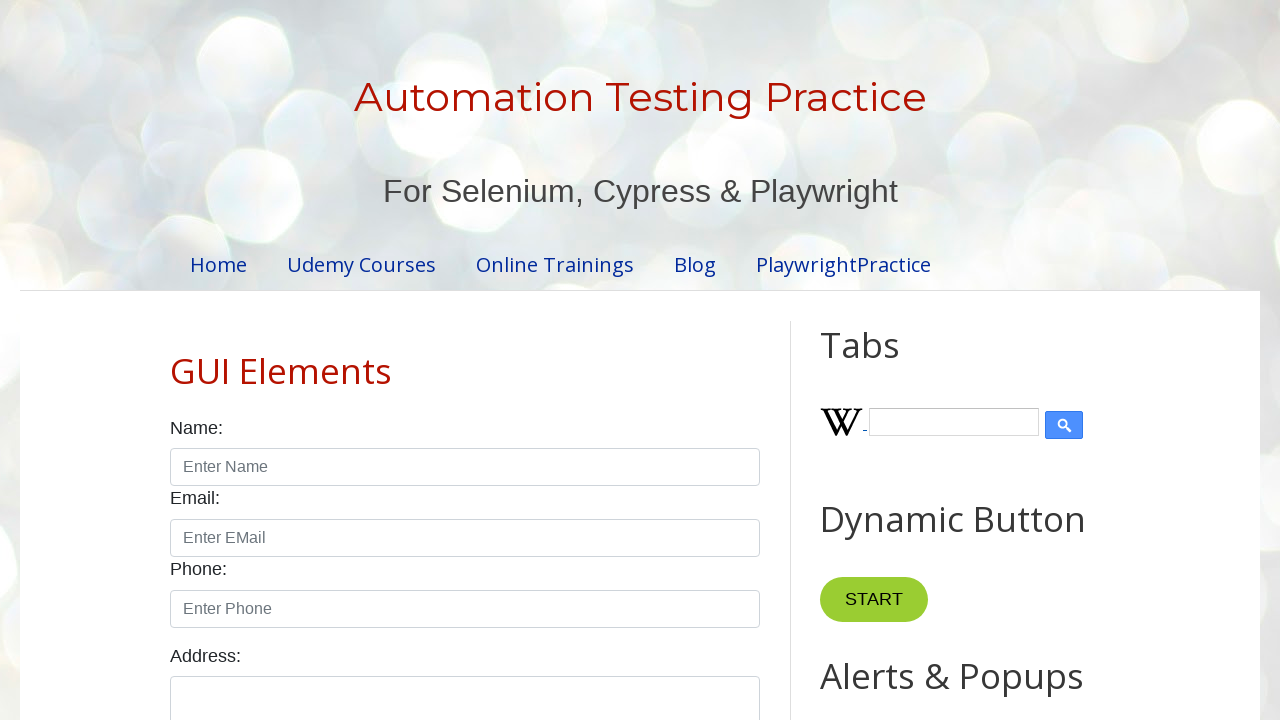

New page loaded successfully
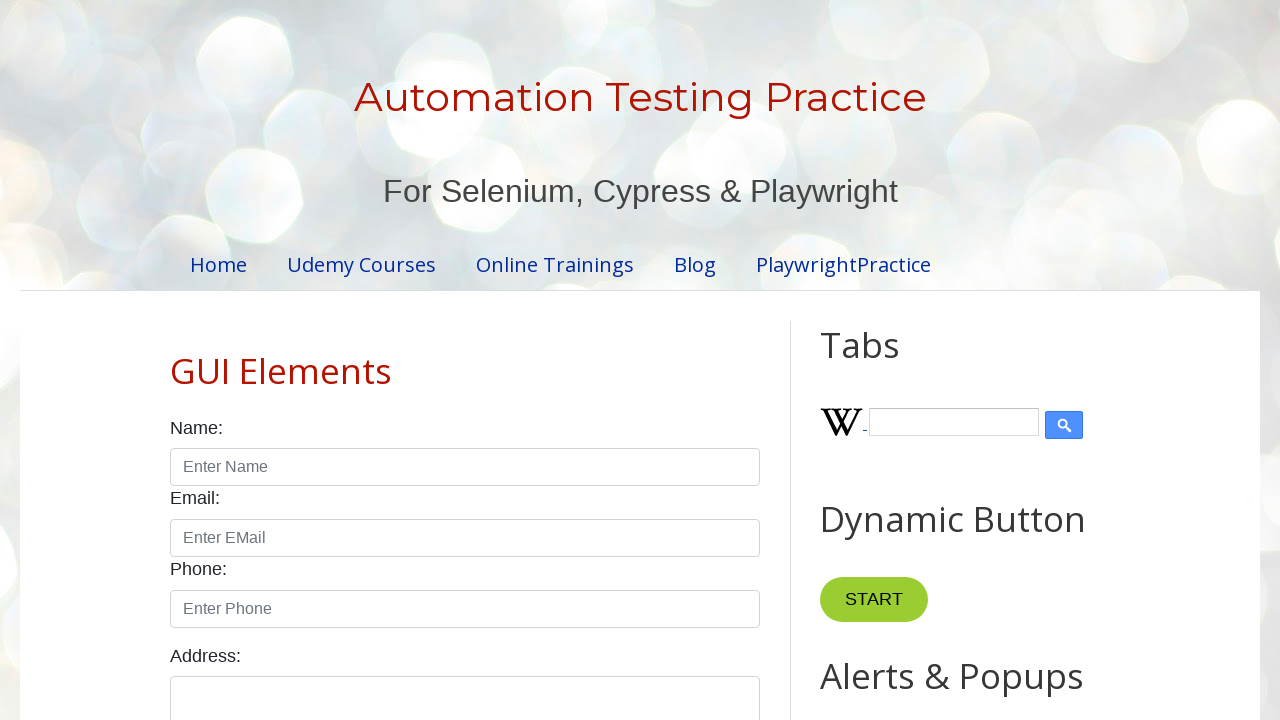

Verified Wikipedia page title and closed new window
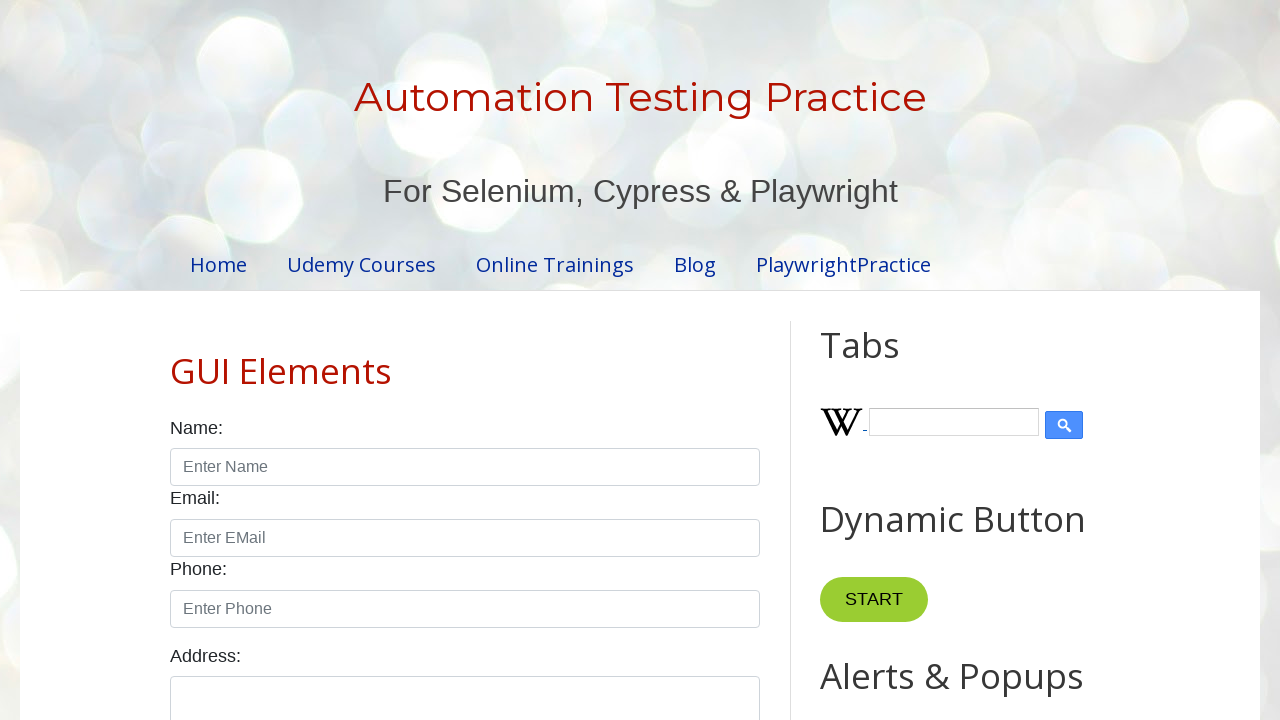

Brought original window to front
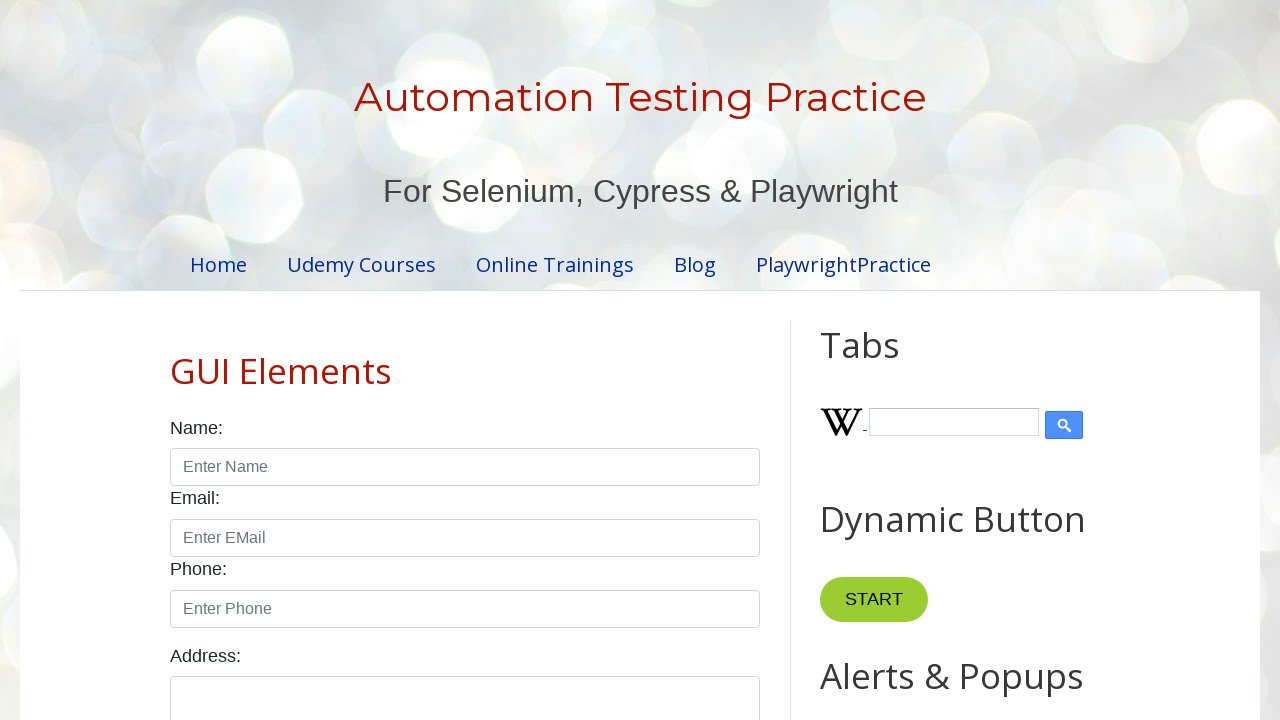

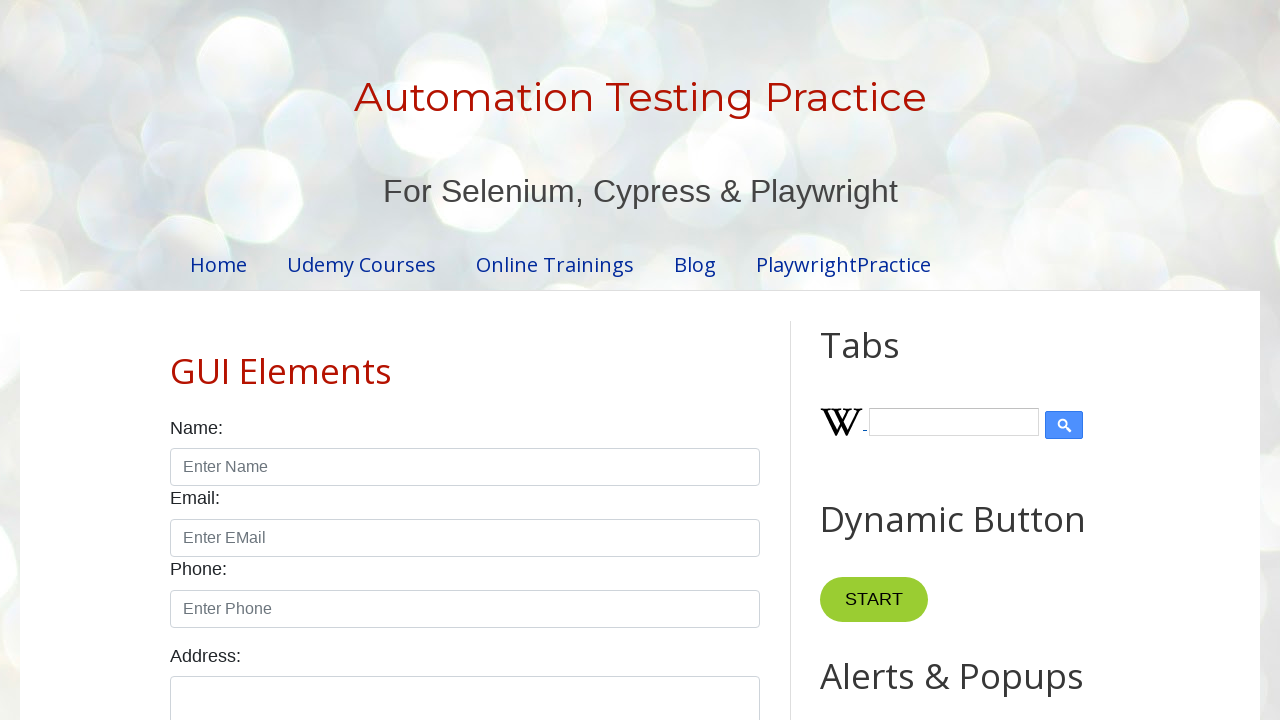